Tests browser window switching functionality by clicking a link that opens a new window, switching to the child window to extract text from an element, then switching back to the parent window and filling a username field with the extracted text.

Starting URL: https://rahulshettyacademy.com/loginpagePractise/

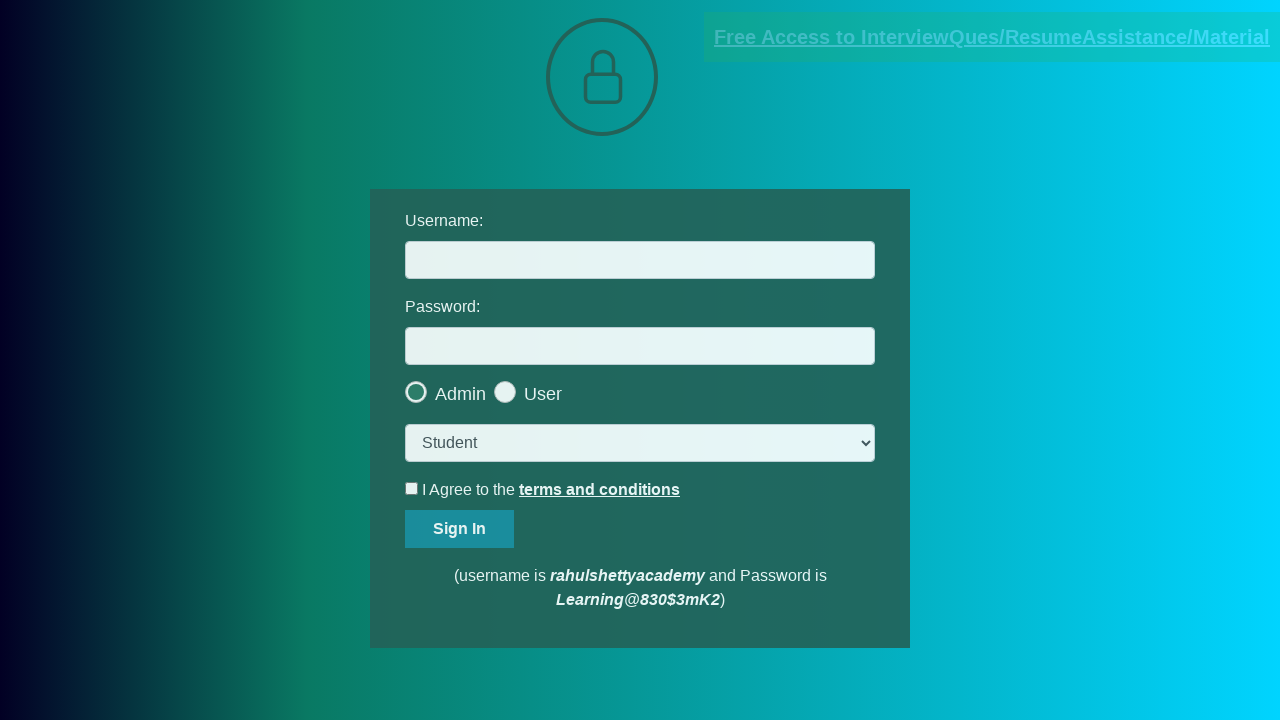

Clicked blinking text link to open new window at (992, 37) on xpath=//a[@class='blinkingText']
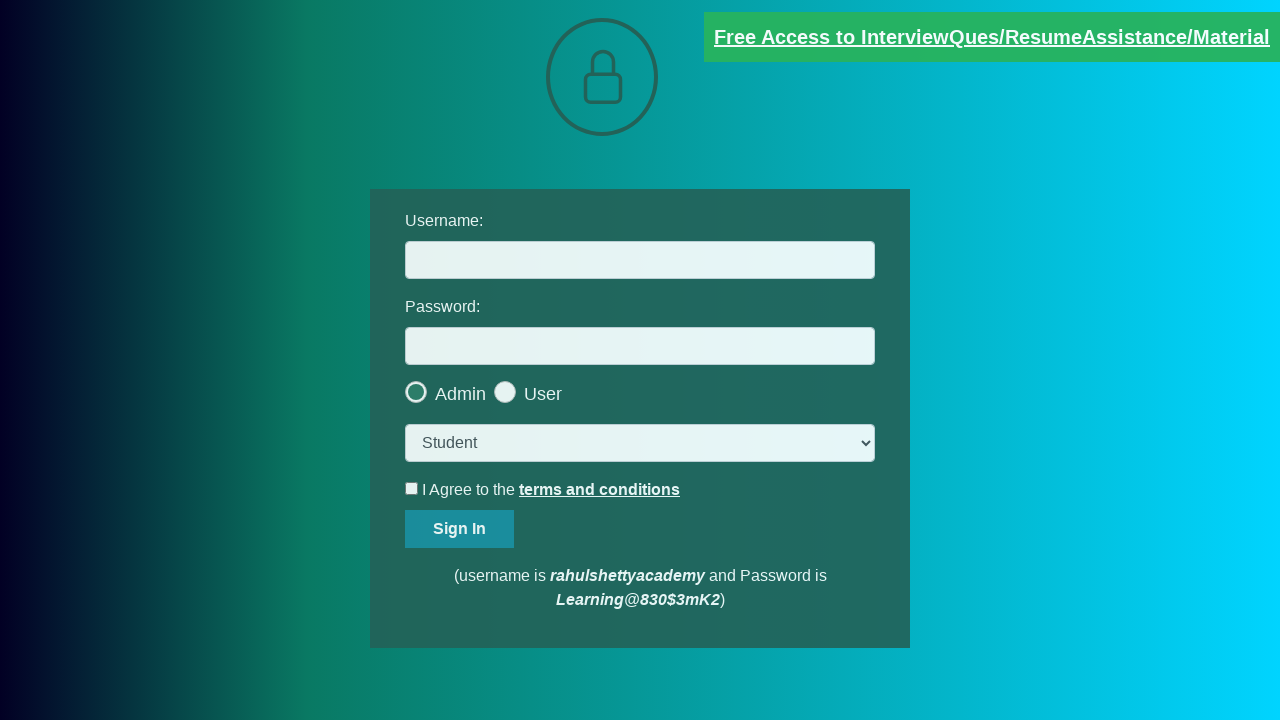

Captured new child page from window switcher
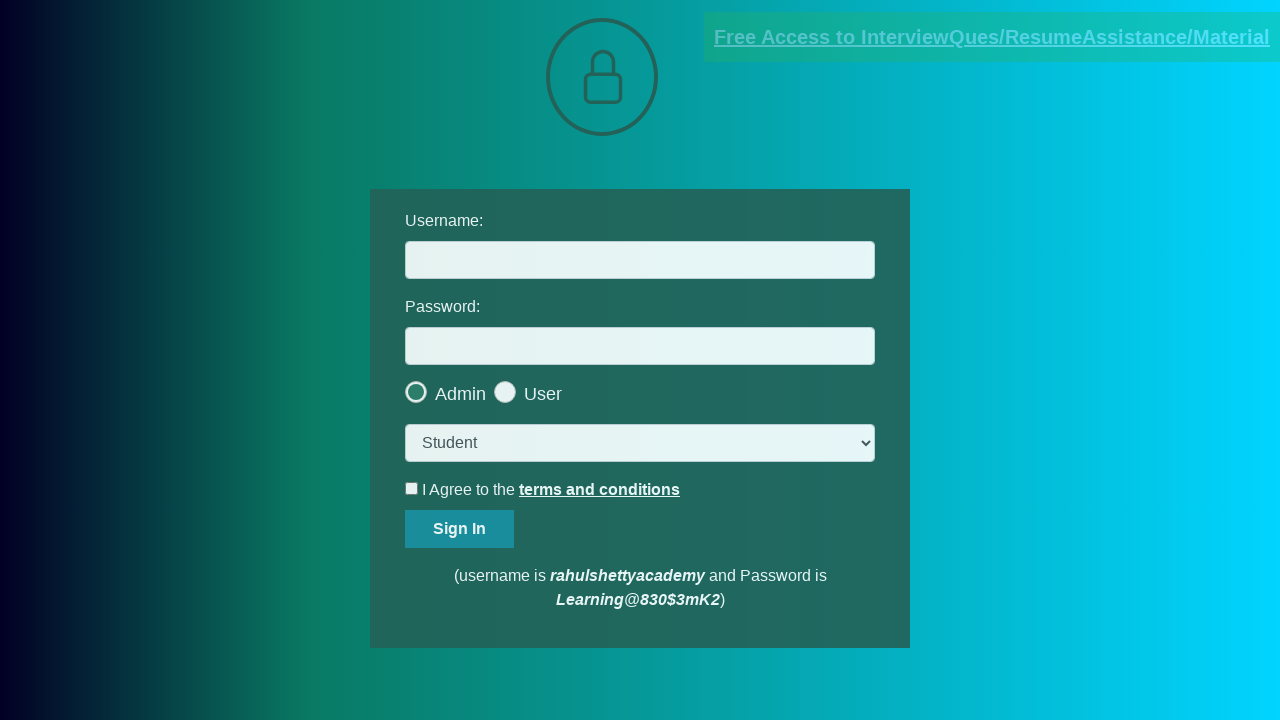

Child page loaded successfully
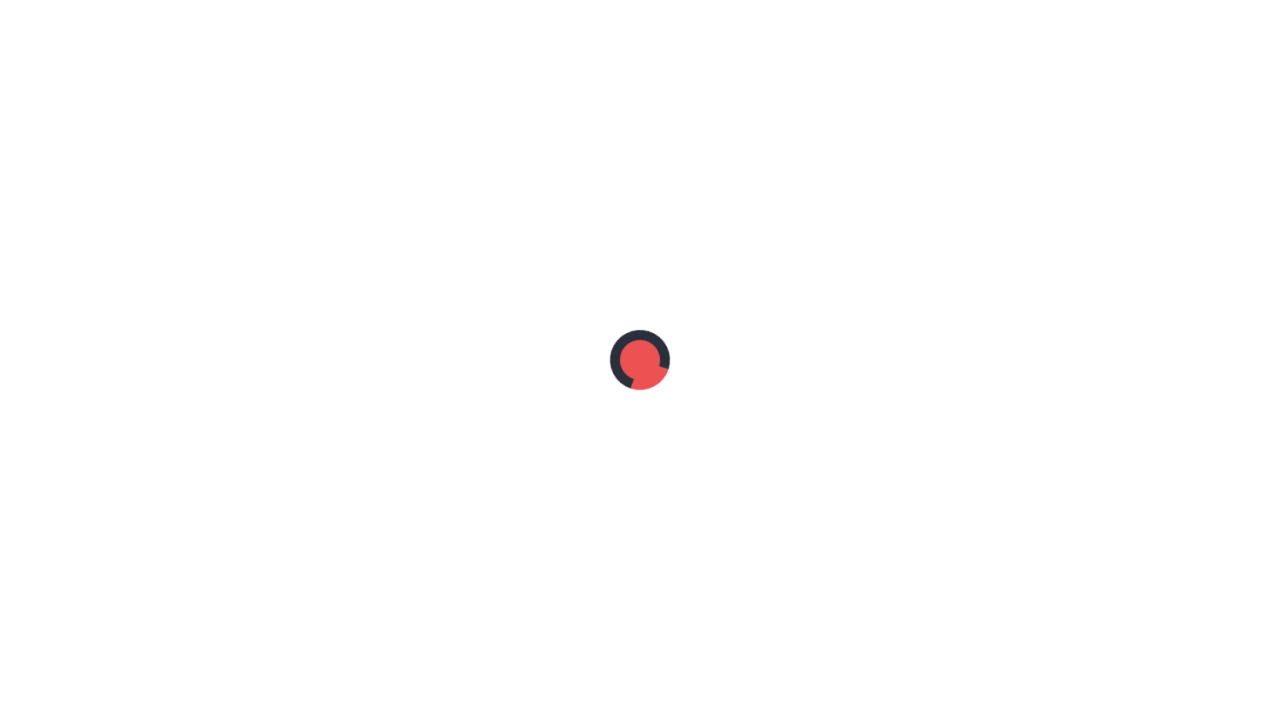

Extracted text from red element in child window: Please email us at mentor@rahulshettyacademy.com with below template to receive response 
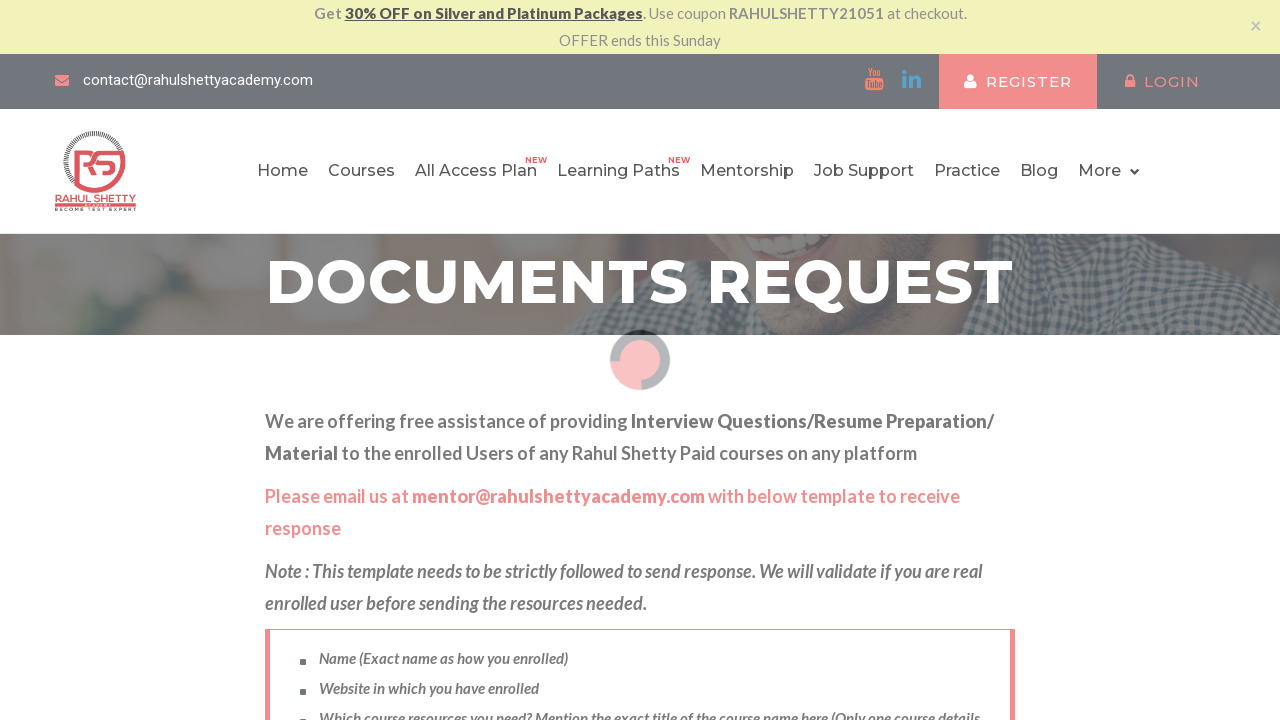

Parsed email from extracted text: mentor@rahulshettyacademy.com
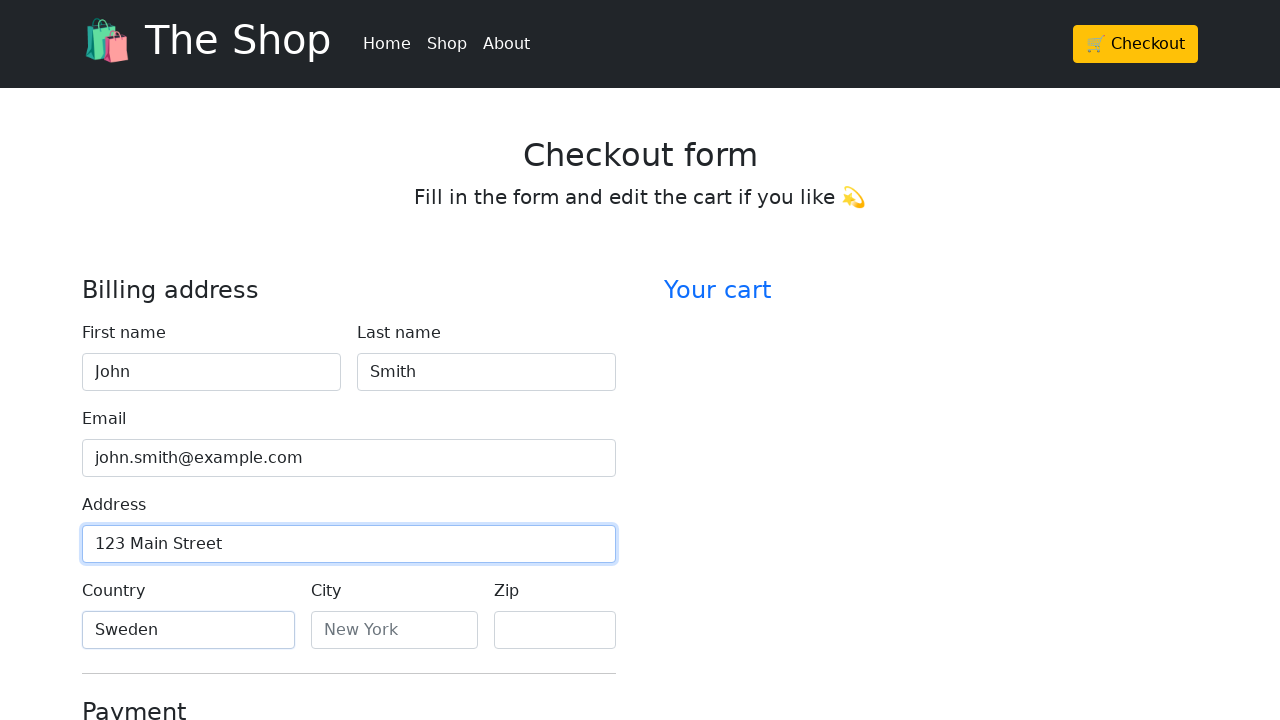

Closed child window and switched back to parent window on input[name='username']
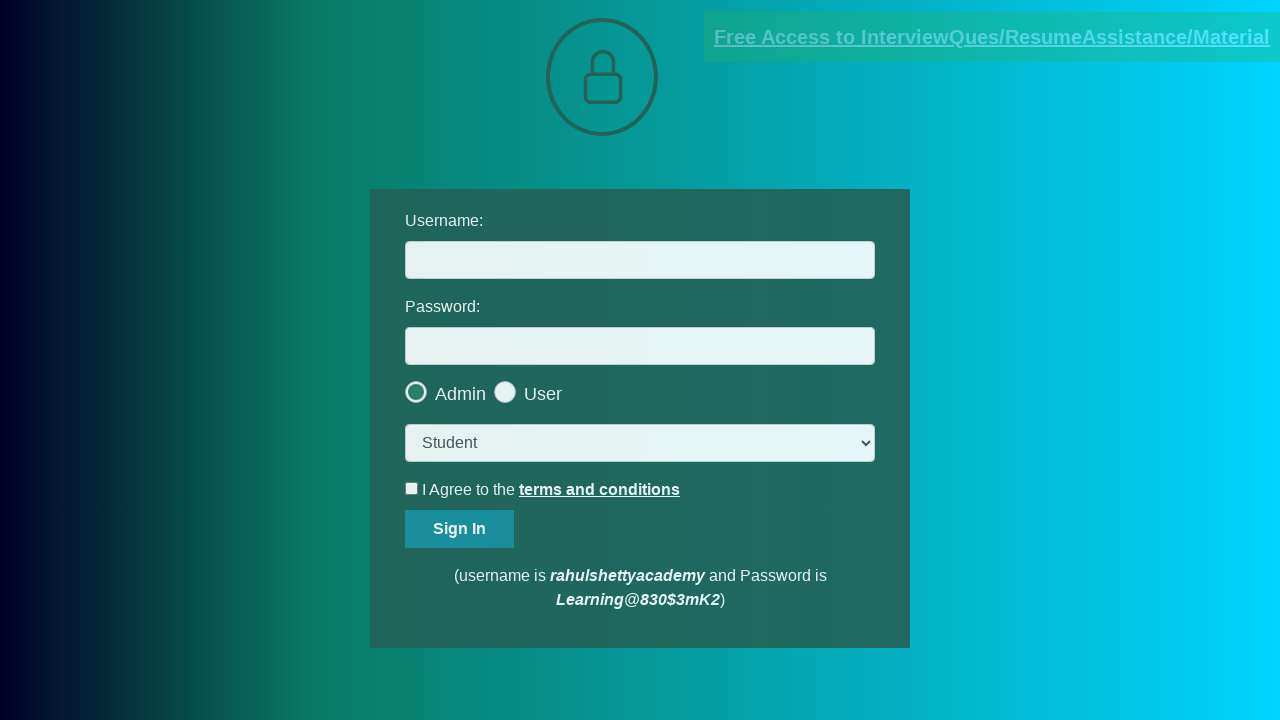

Filled username field with extracted email: mentor@rahulshettyacademy.com
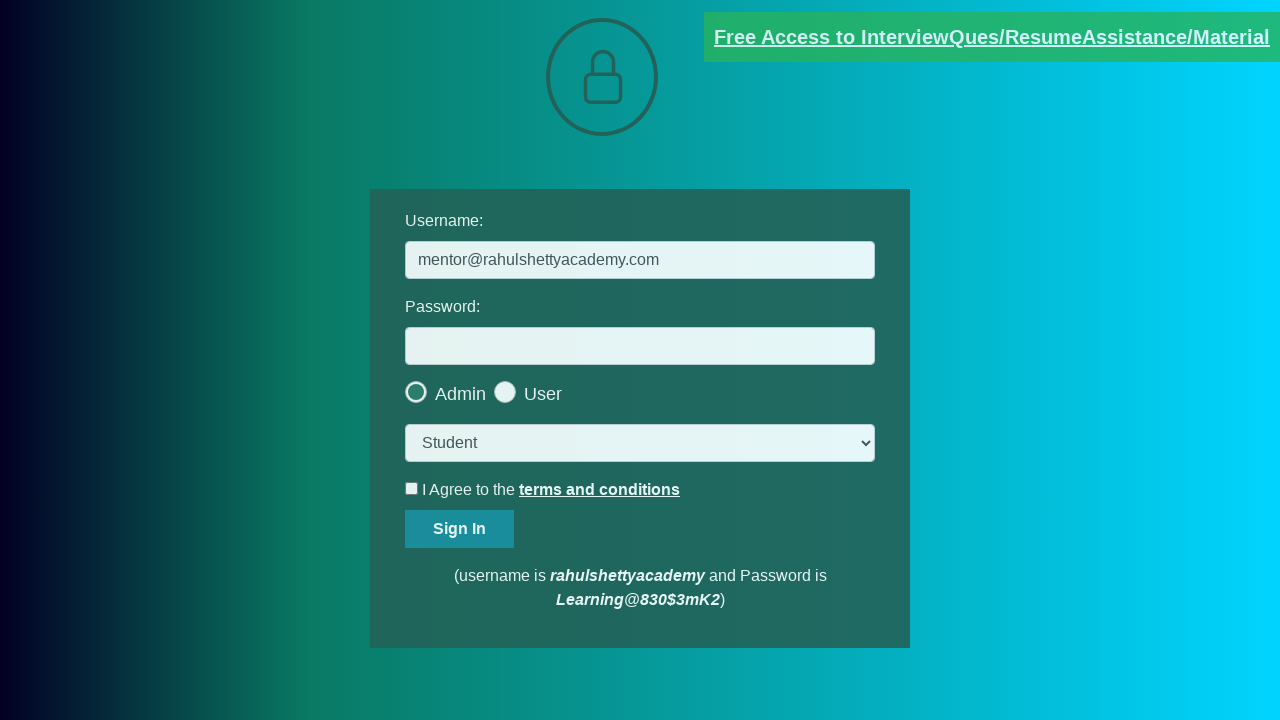

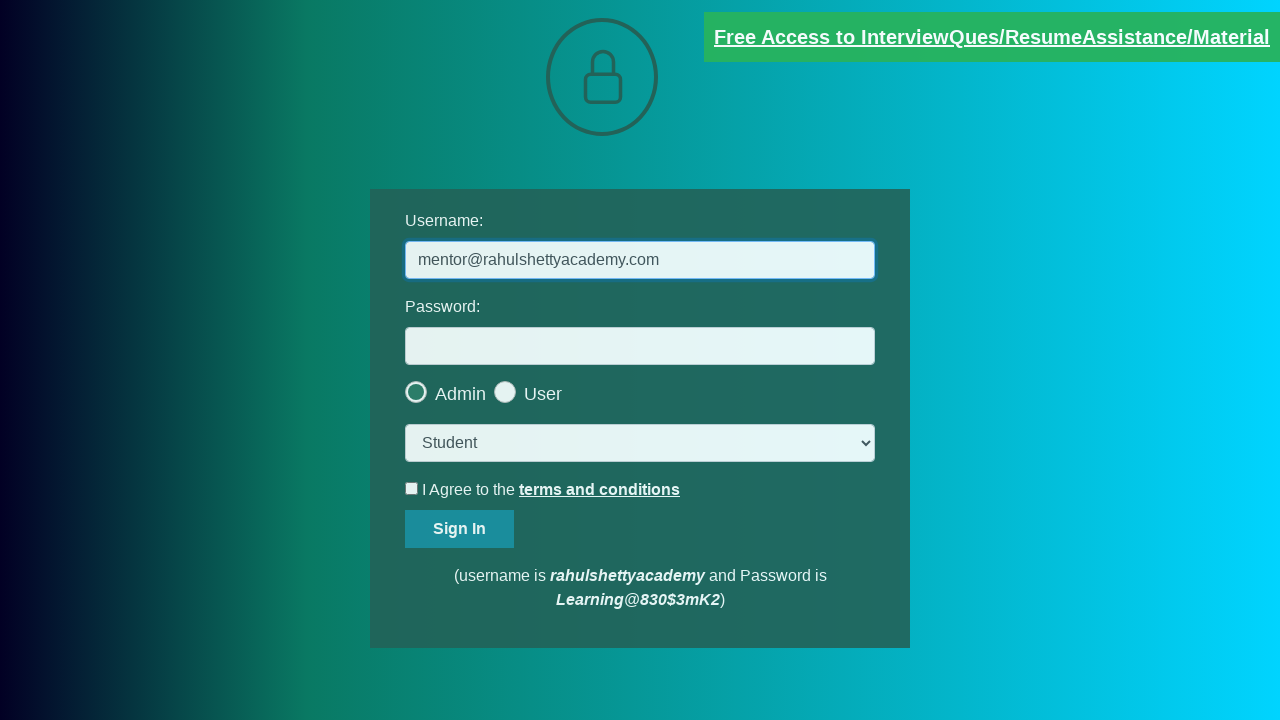